Tests Exit Intent page modal by navigating to the page and triggering the modal window to appear

Starting URL: https://the-internet.herokuapp.com/

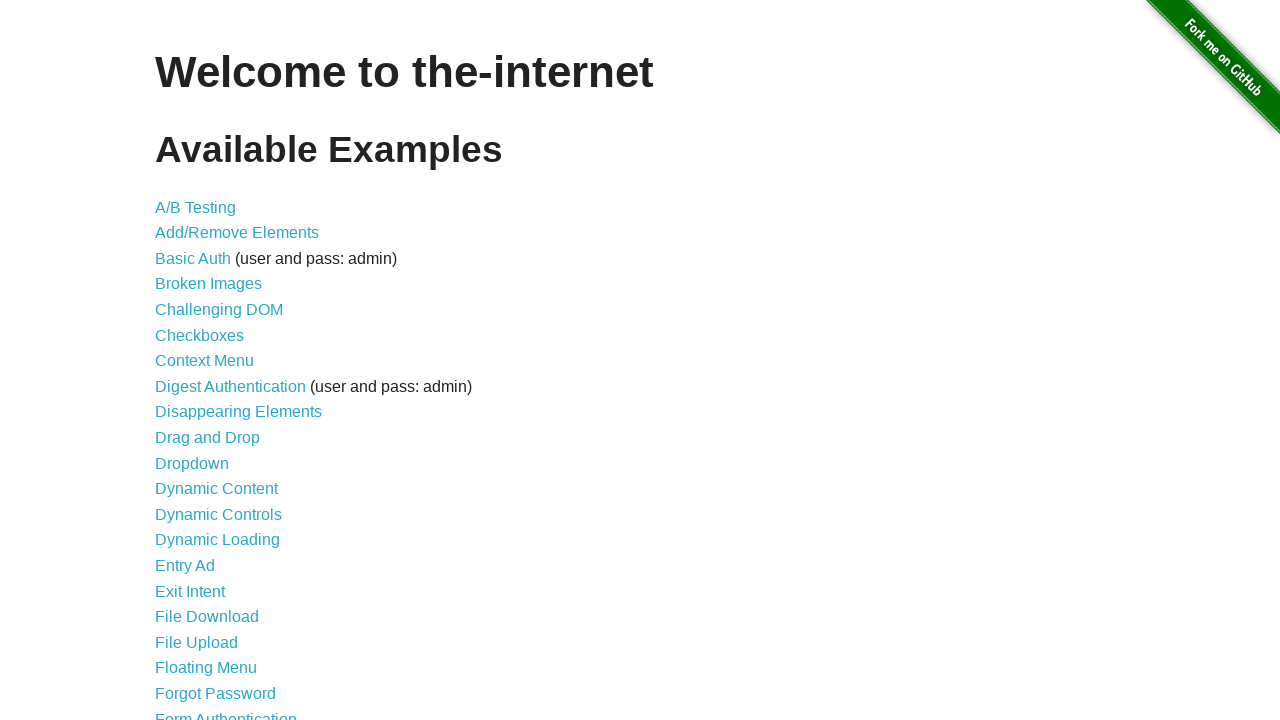

Waited for floating menu link to load
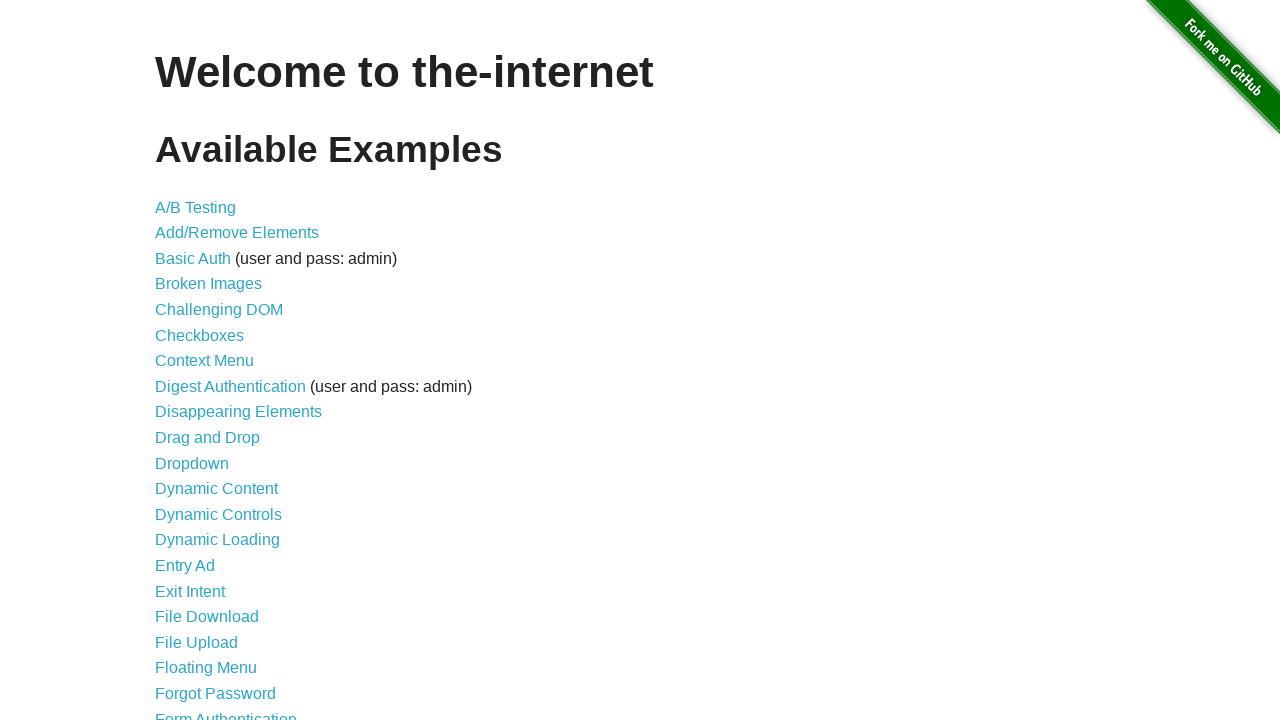

Clicked on Exit Intent link at (190, 591) on a[href='/exit_intent']
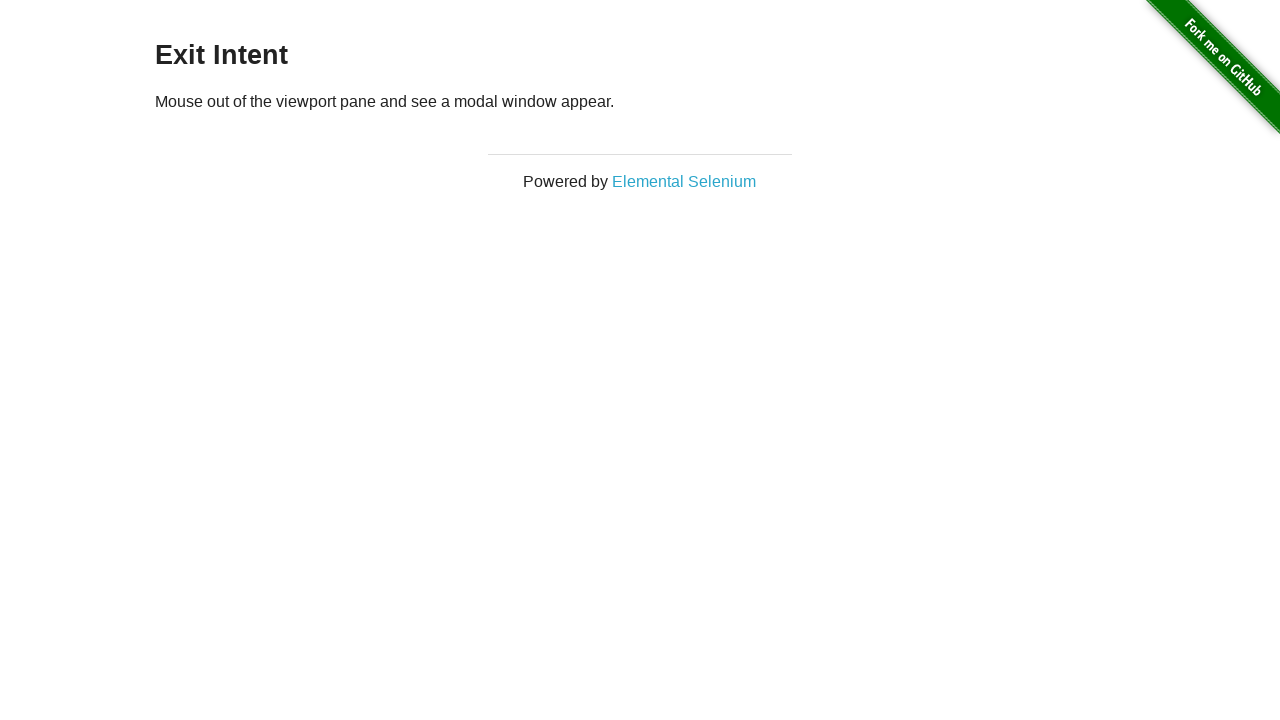

Moved mouse to top-left corner (0, 0) at (0, 0)
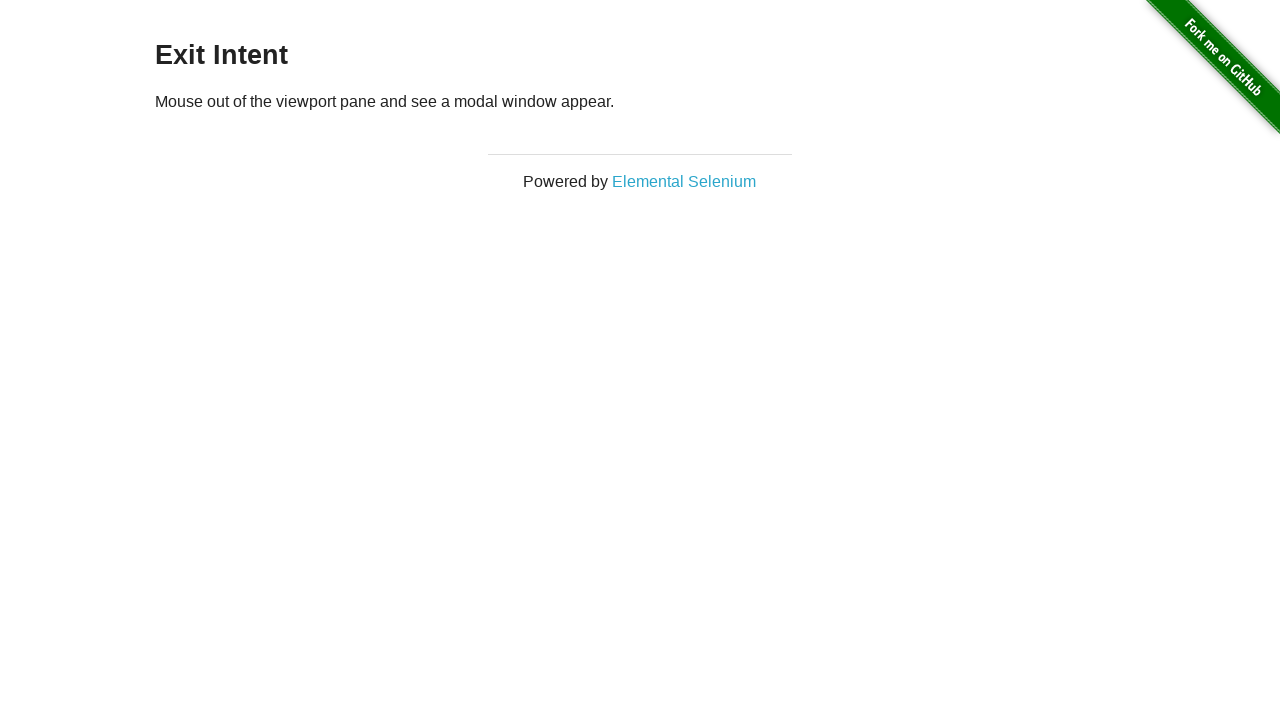

Moved mouse outside viewport to trigger exit intent at (100, -100)
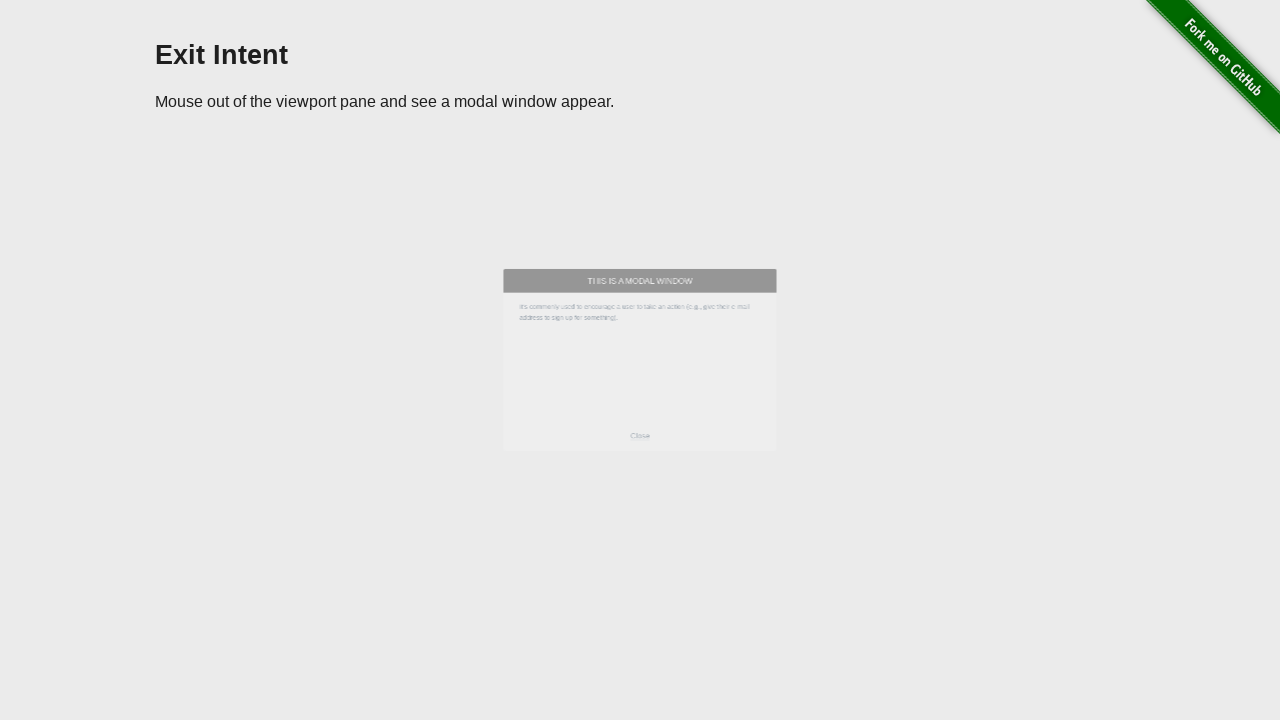

Exit Intent modal appeared
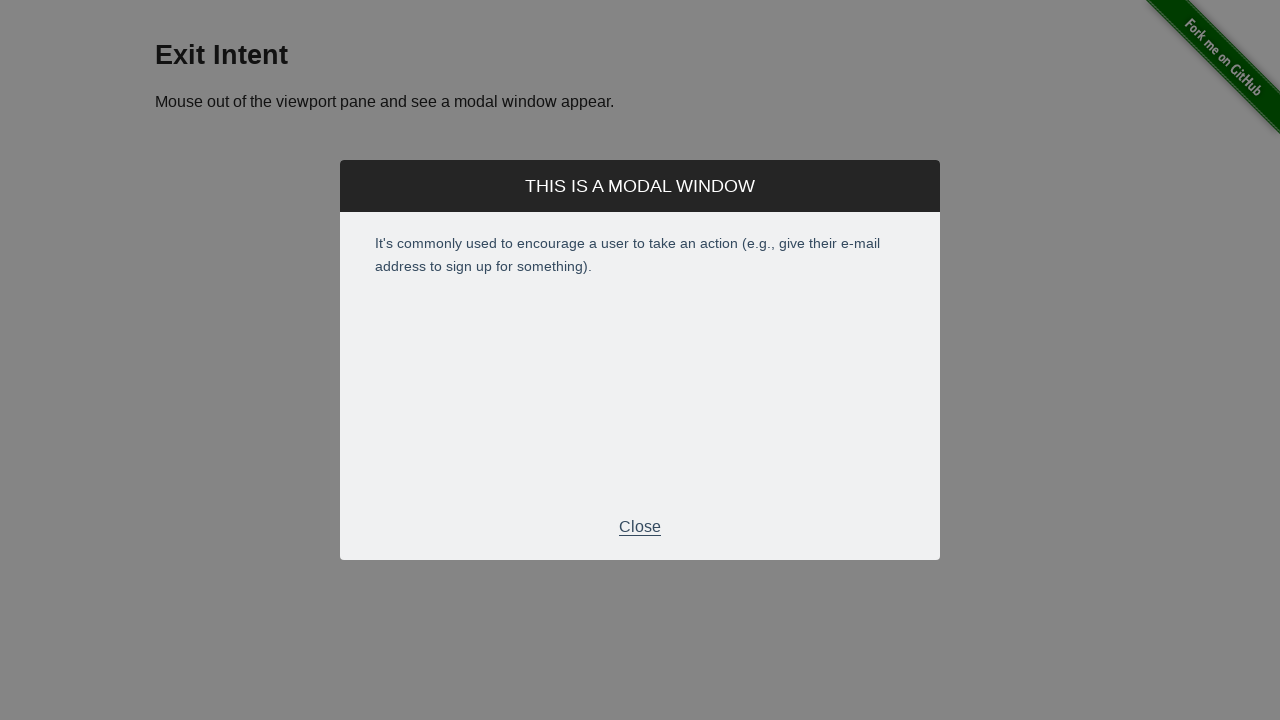

Verified modal title text is 'This is a modal window'
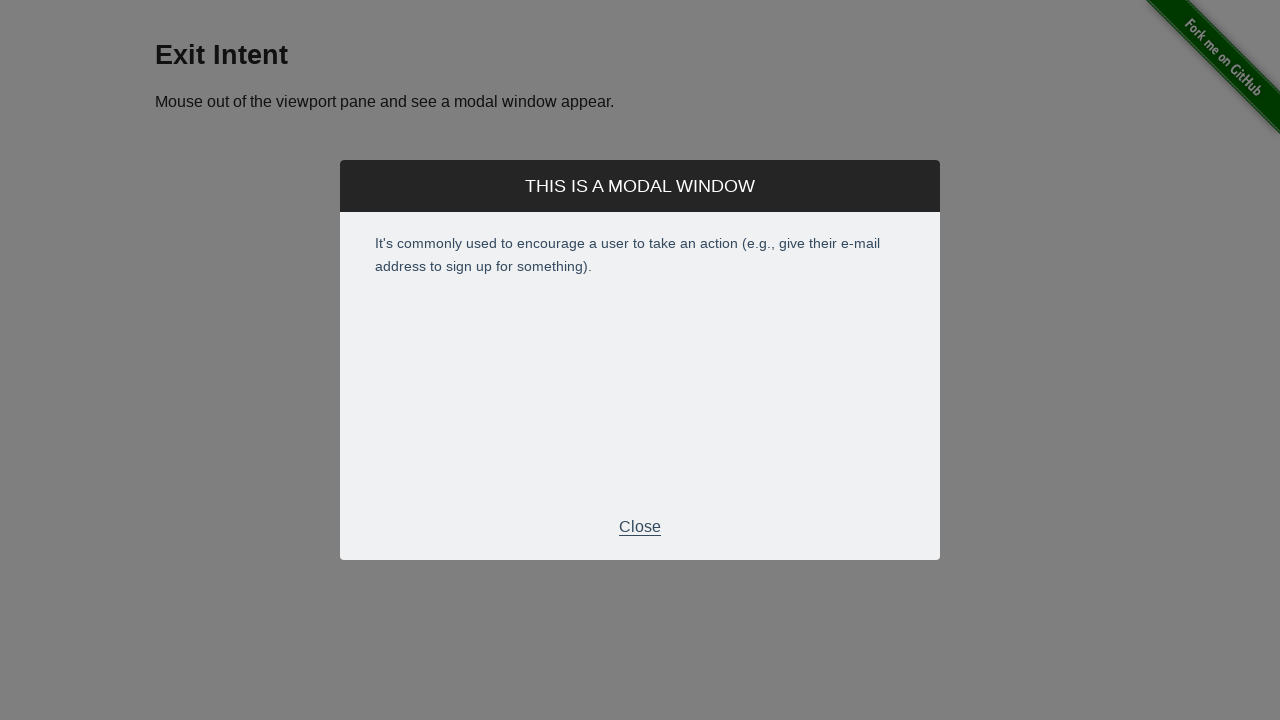

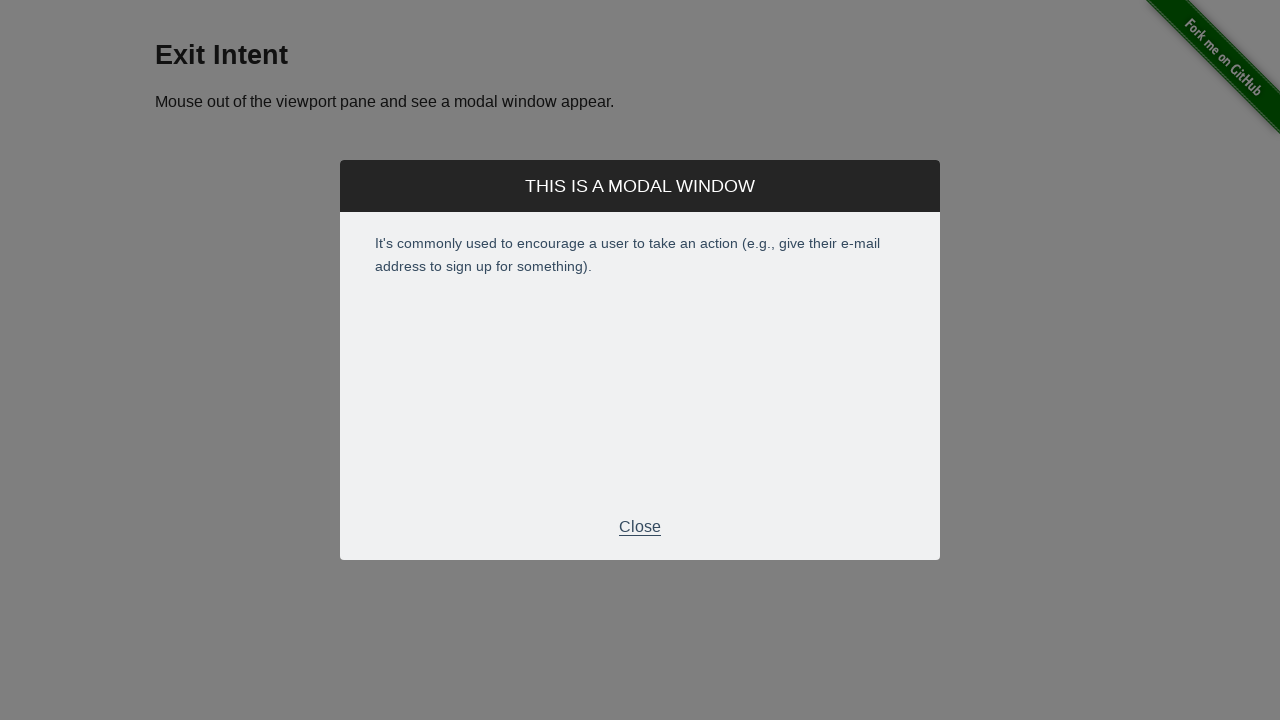